Tests jQuery UI sortable functionality by dragging and dropping list items to reorder them

Starting URL: https://jqueryui.com/sortable/

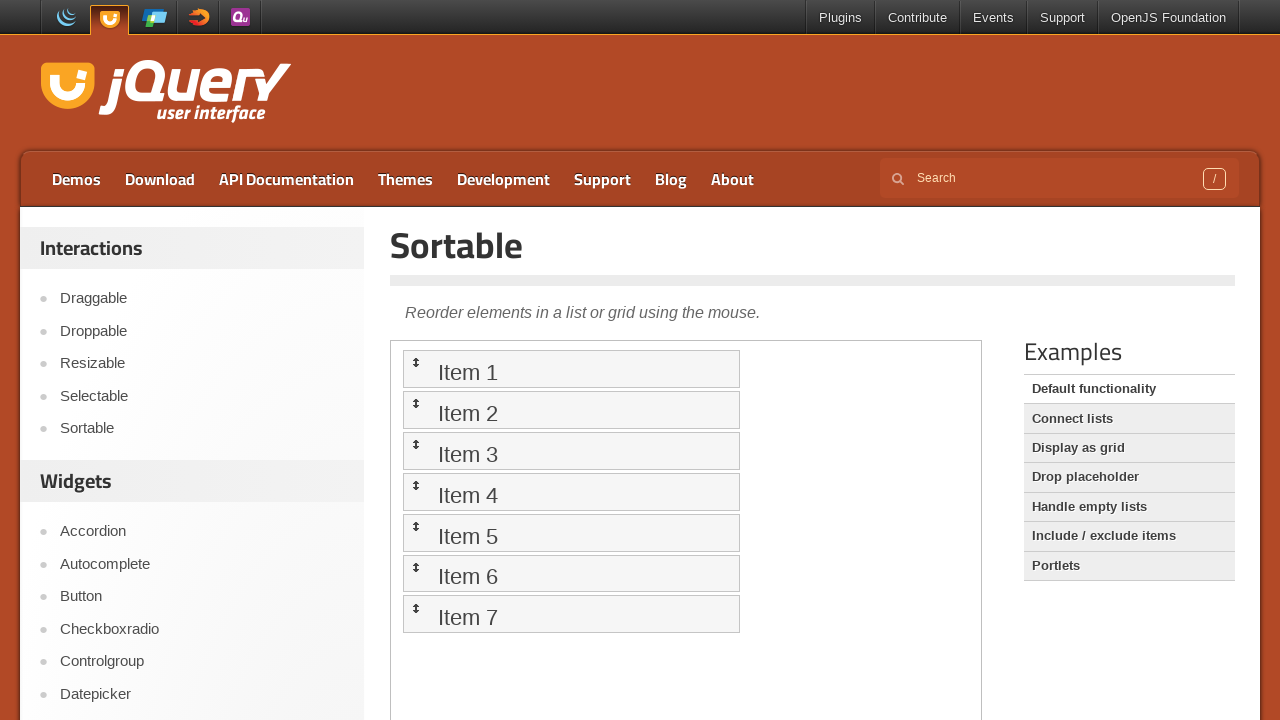

Located iframe containing sortable demo
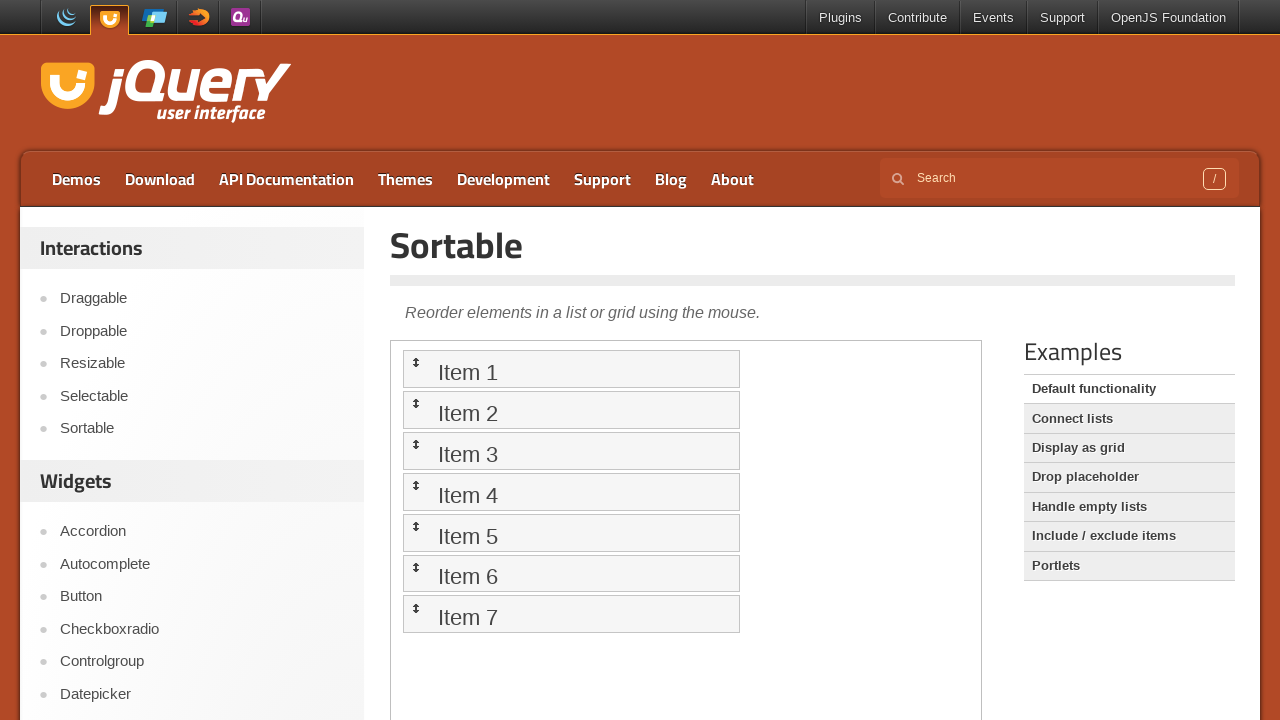

Located sortable list element
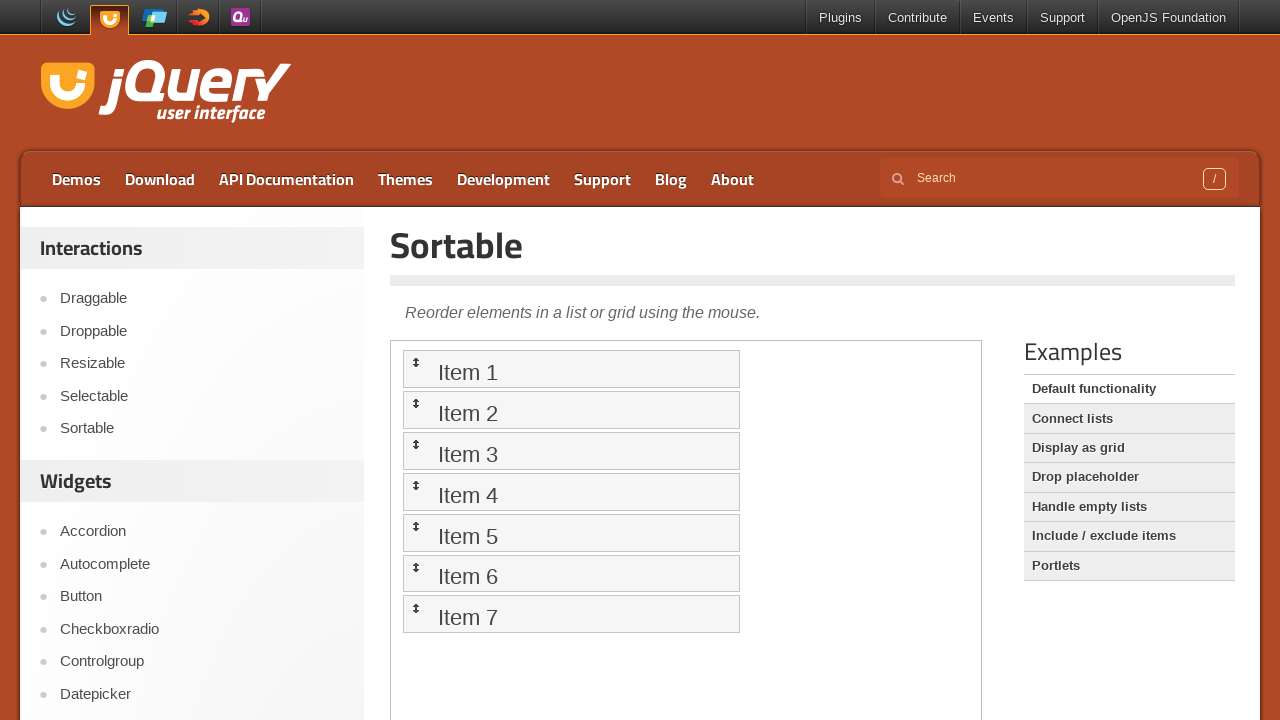

Located first list item
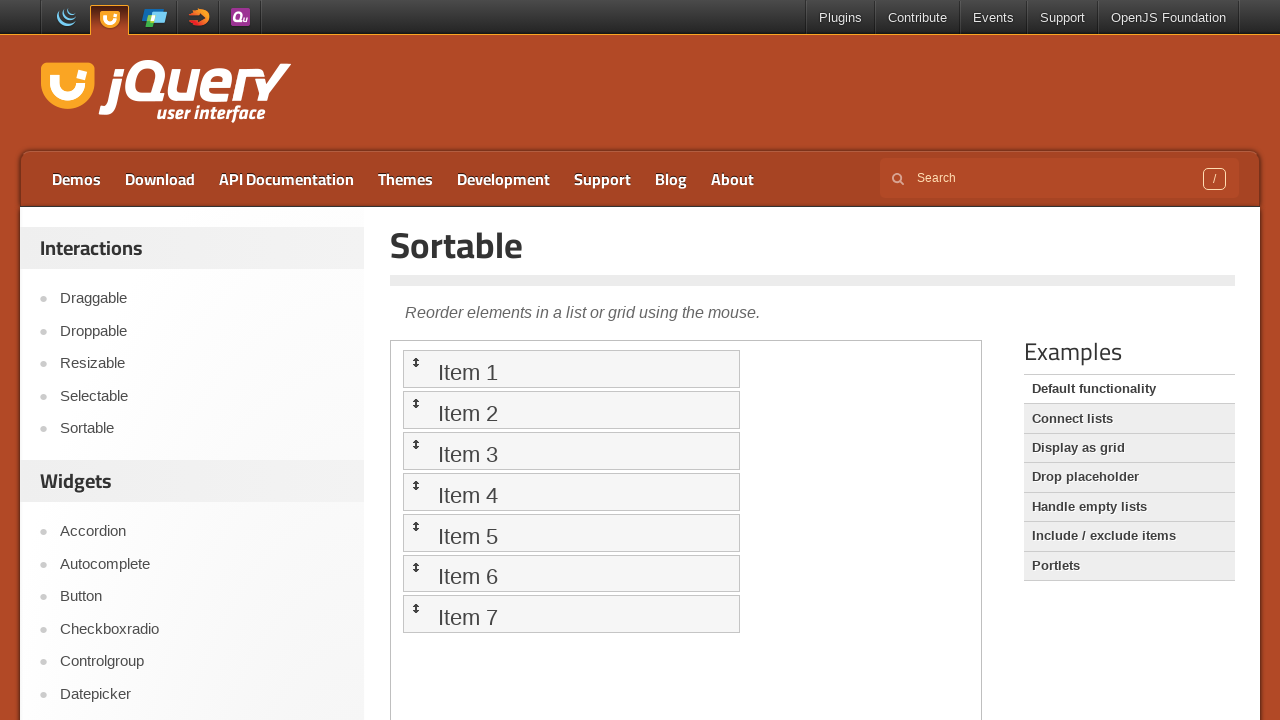

Located second list item
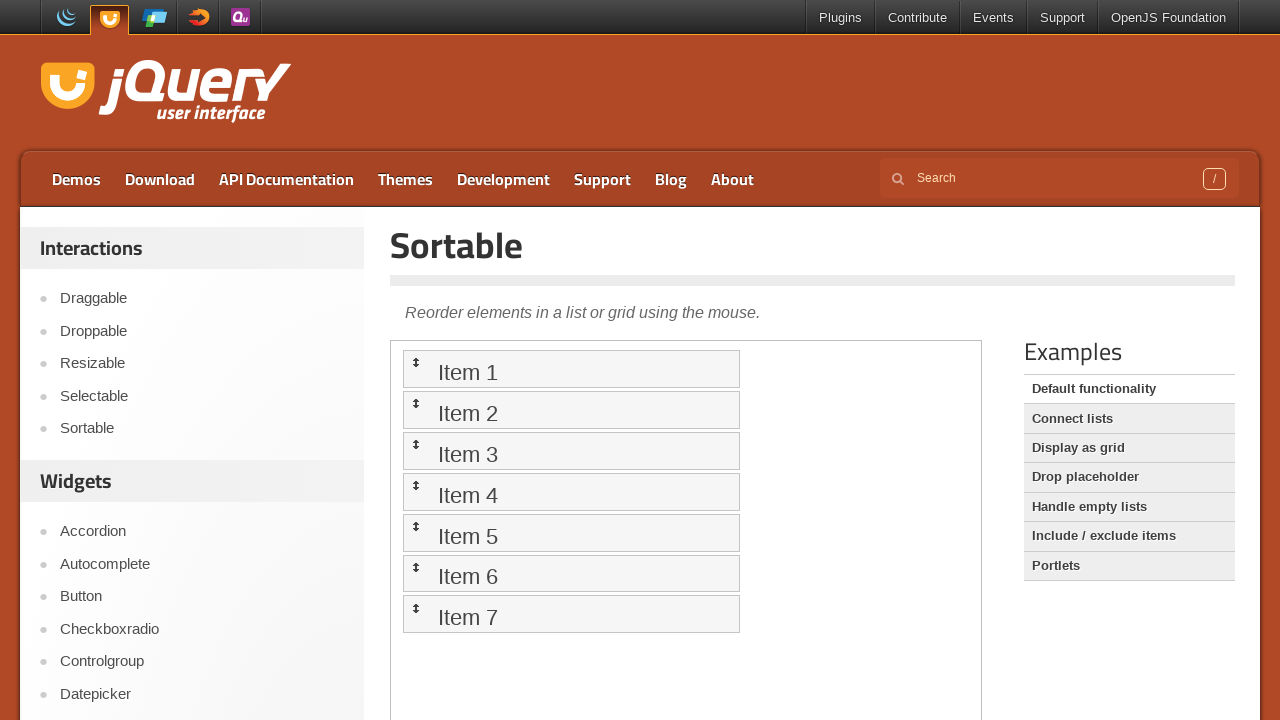

Located third list item
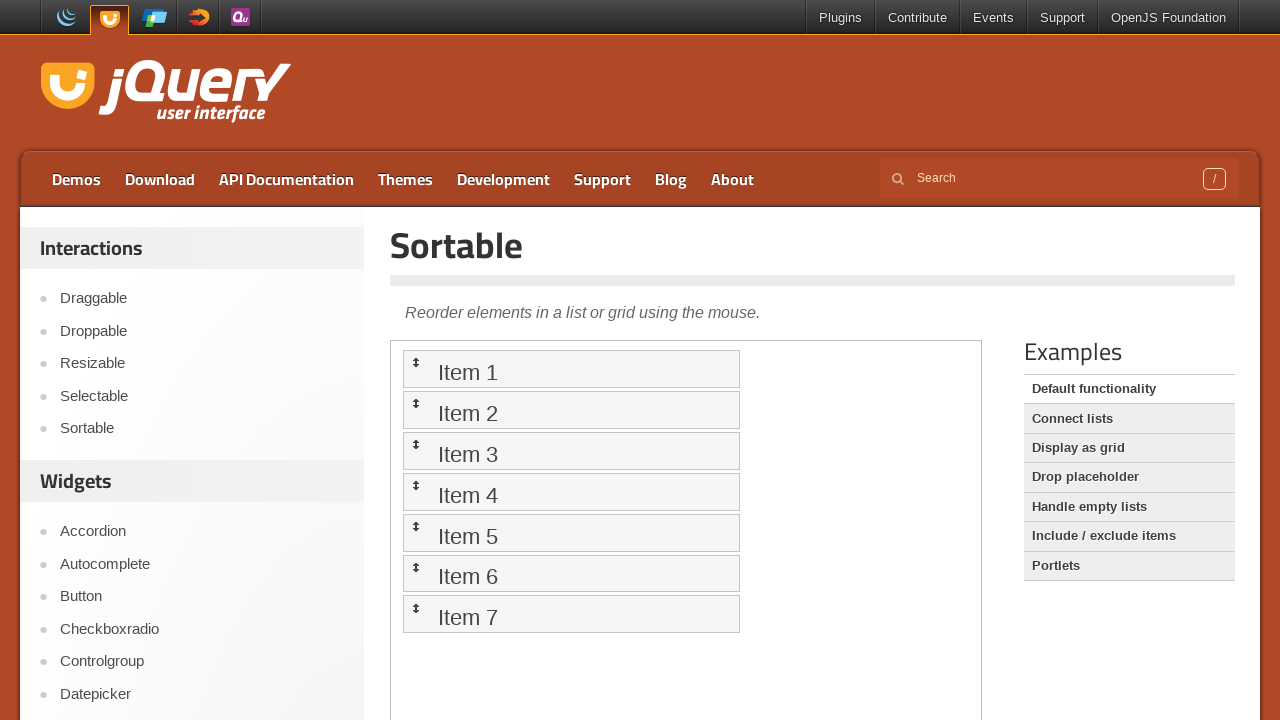

Located fourth list item
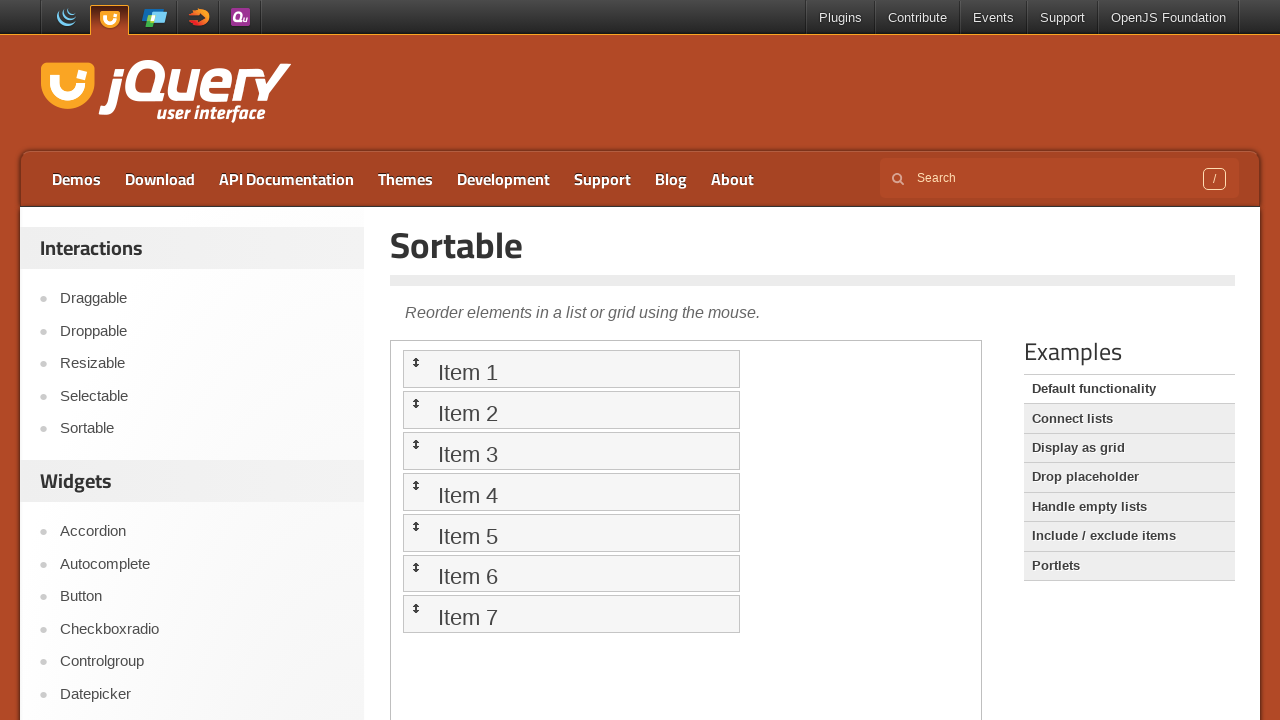

Dragged third list item to first position at (571, 369)
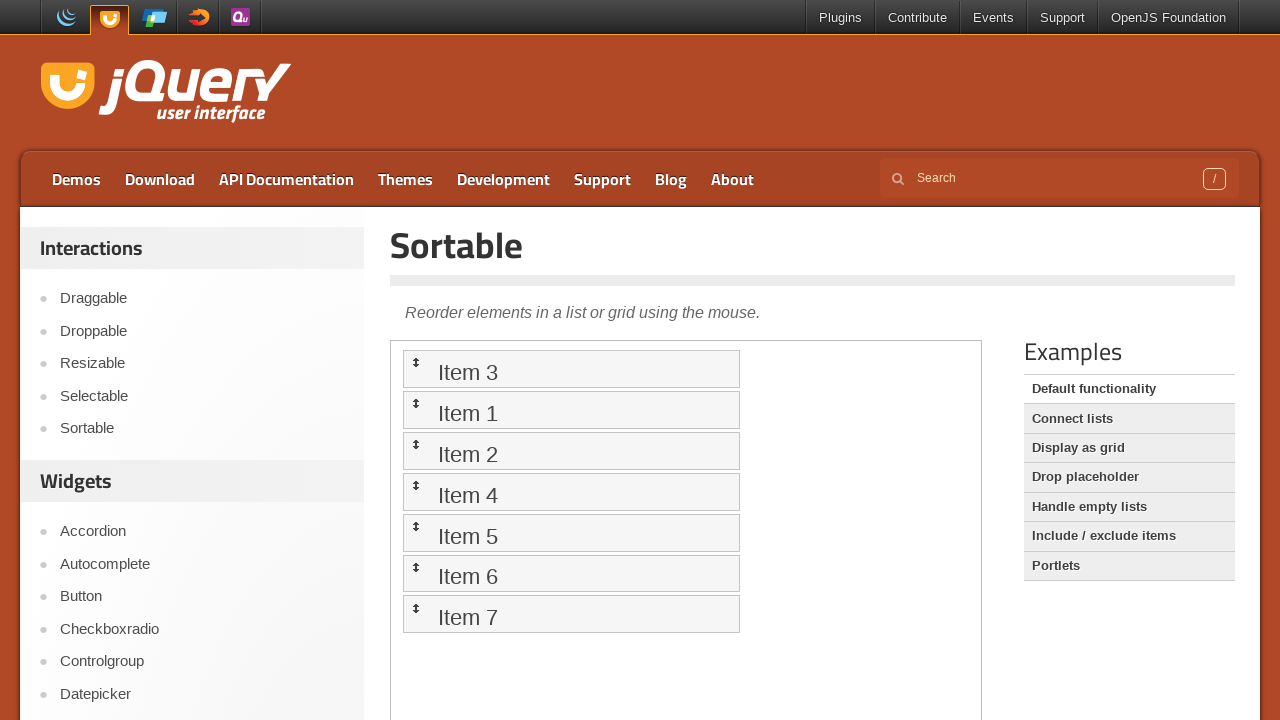

Dragged second list item to fourth position at (571, 492)
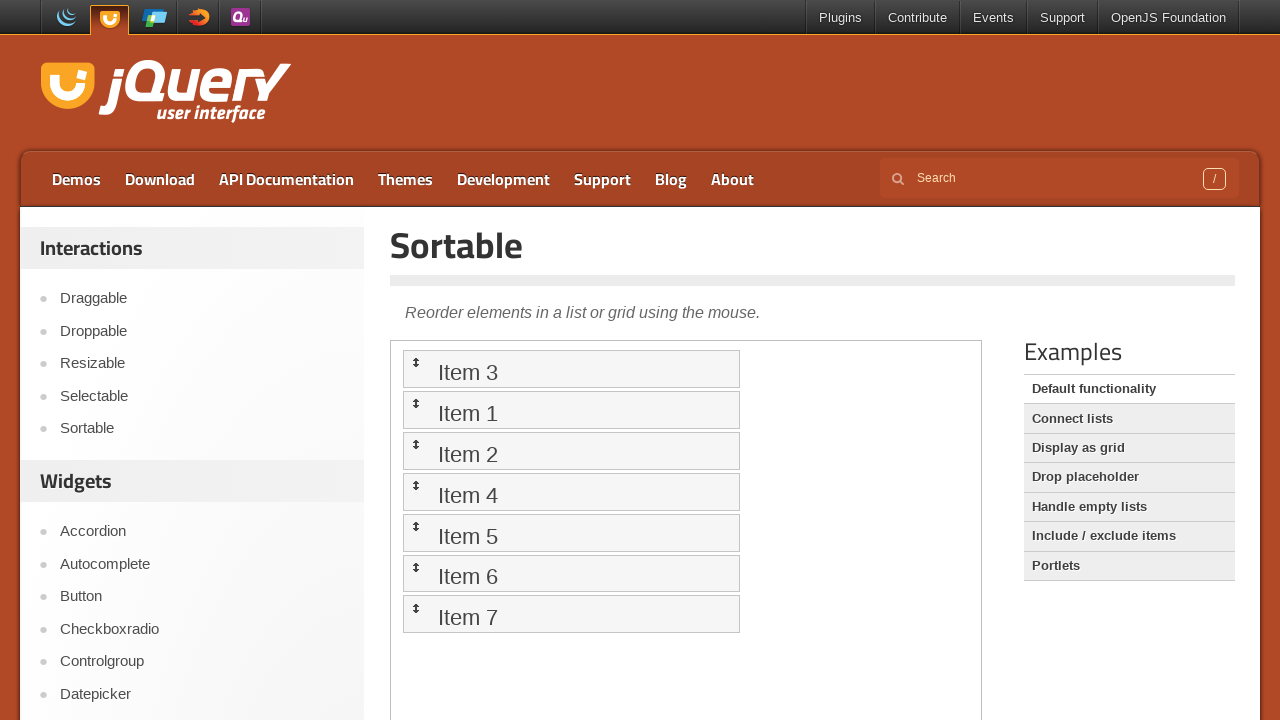

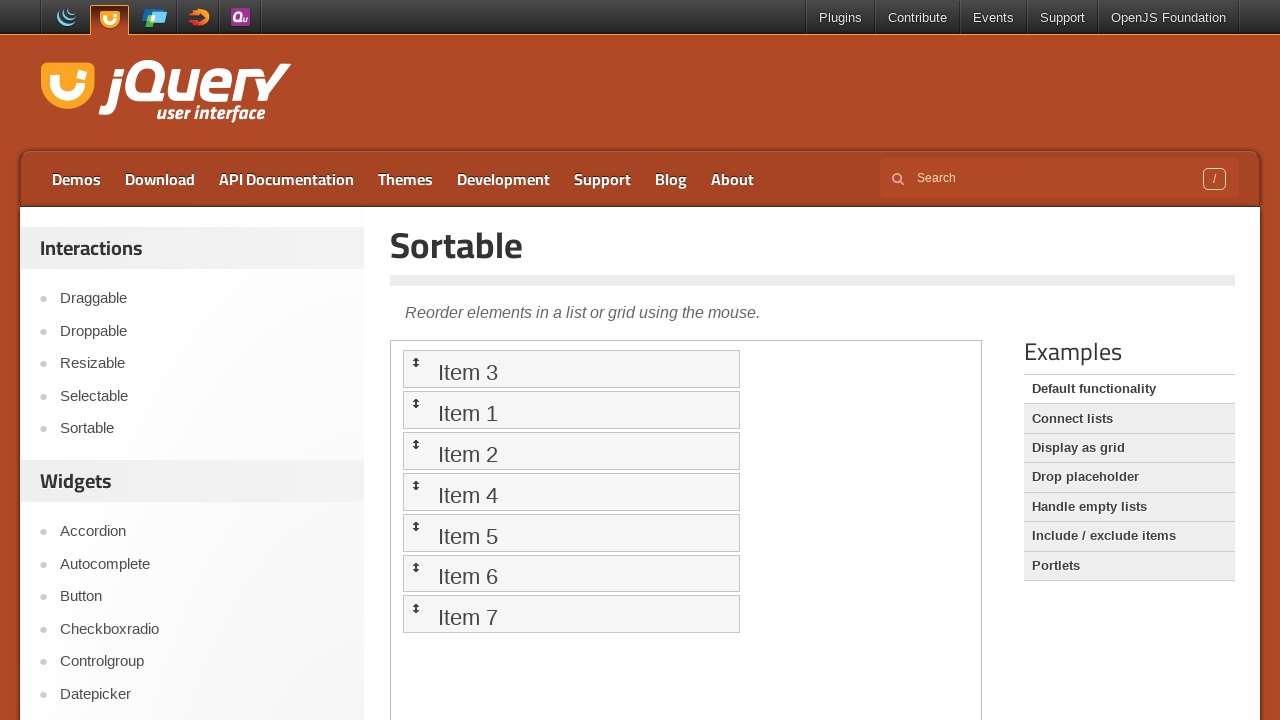